Tests a data types form by filling in all input fields except zip code, submitting the form, and verifying that the zip code field shows an error state while other fields show success state.

Starting URL: https://bonigarcia.dev/selenium-webdriver-java/data-types.html

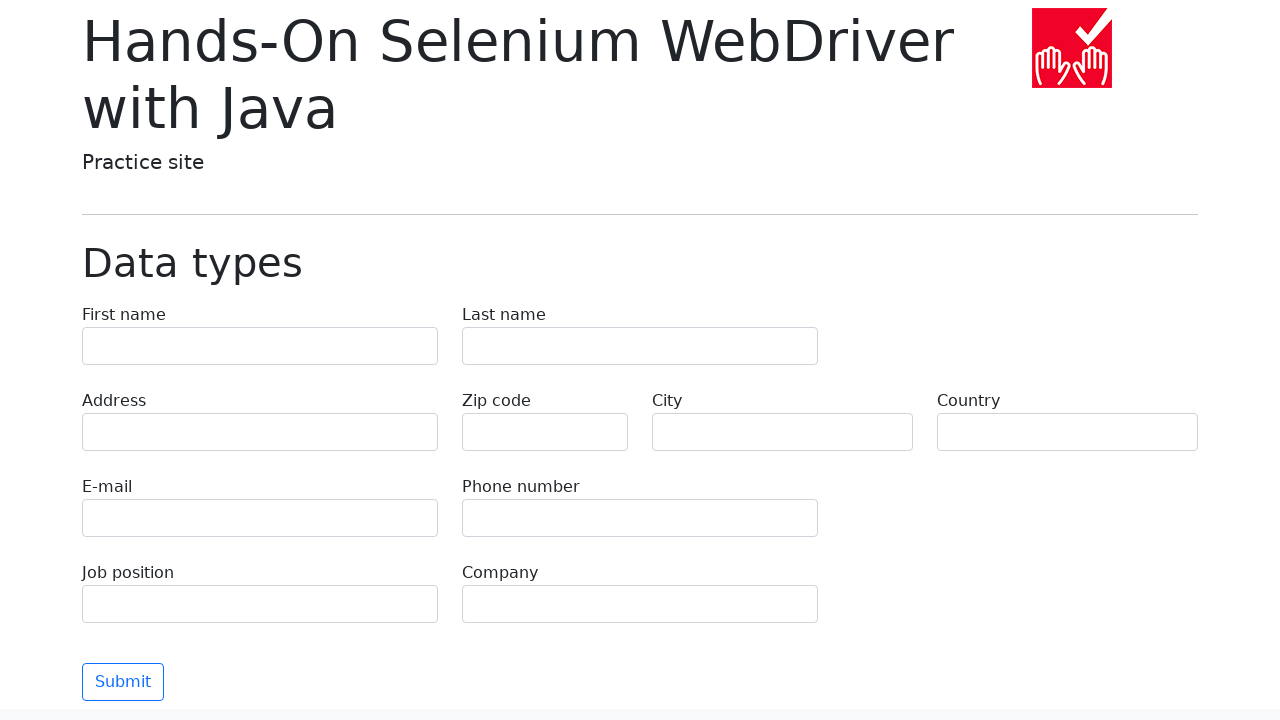

Filled first name field with 'Иван' on input[name="first-name"]
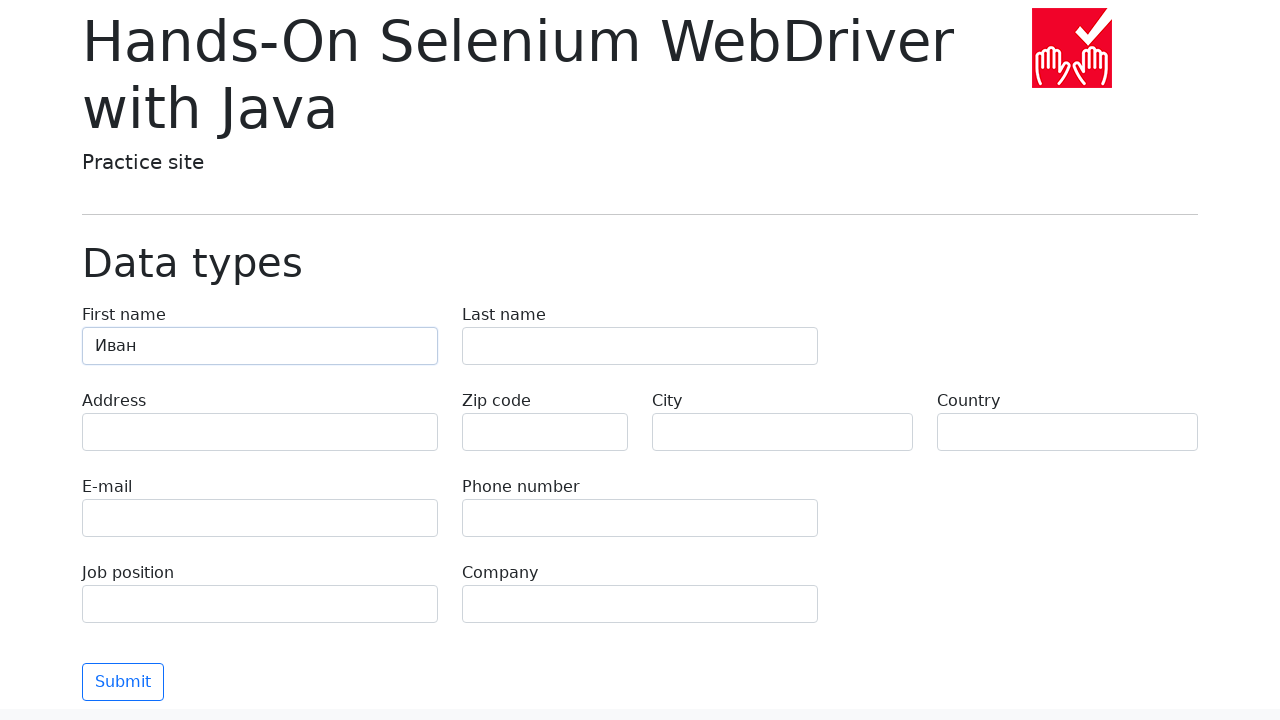

Filled last name field with 'Петров' on input[name="last-name"]
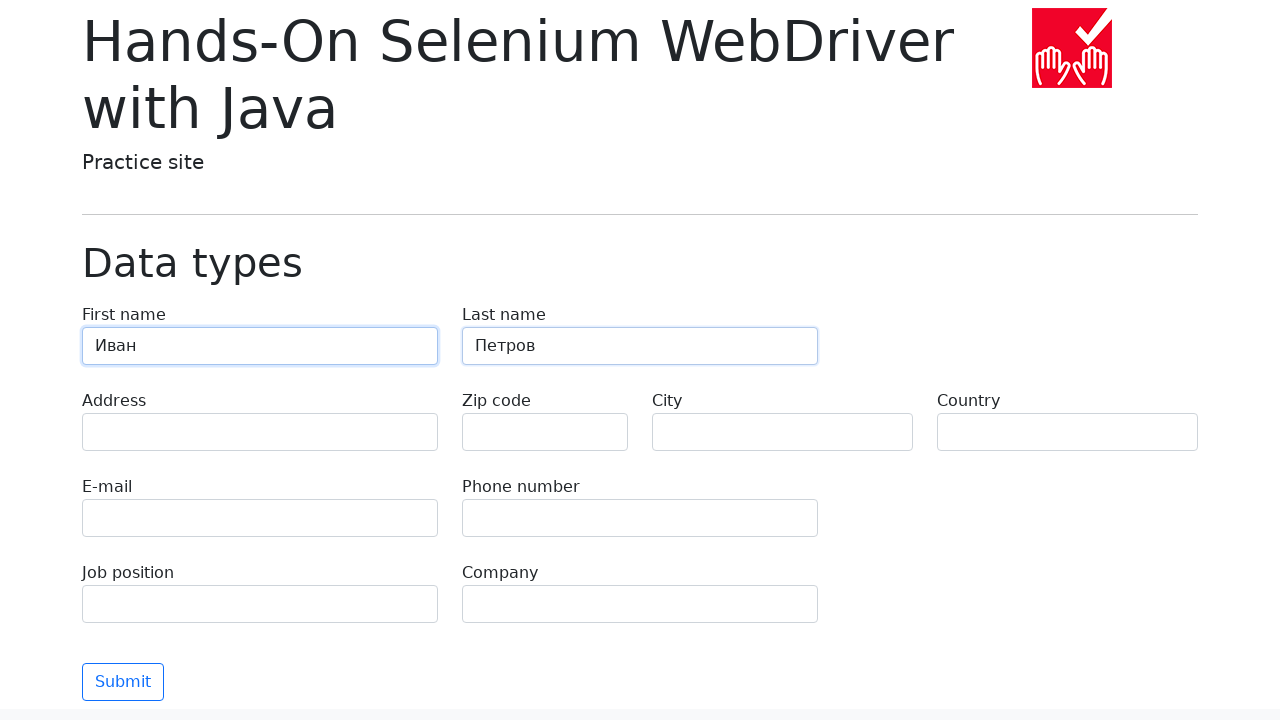

Filled address field with 'Ленина, 55-3' on input[name="address"]
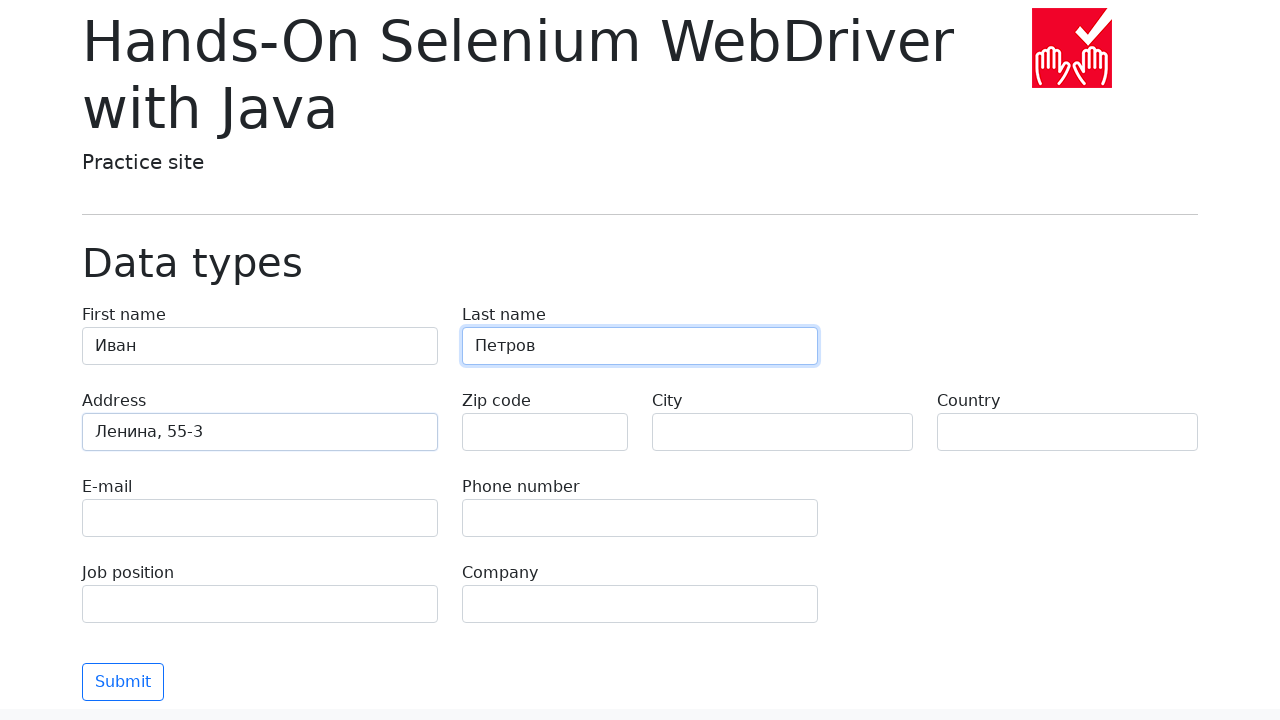

Filled email field with 'test@skypro.com' on input[name="e-mail"]
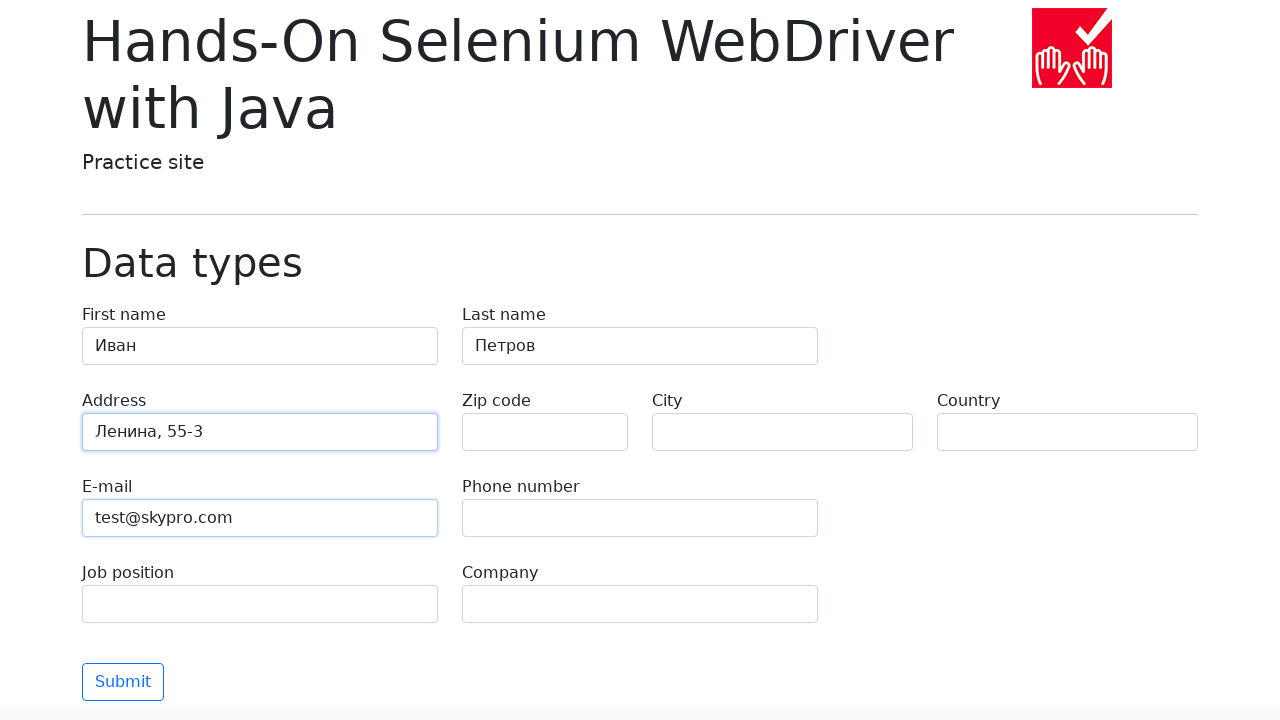

Filled phone field with '+7985899998787' on input[name="phone"]
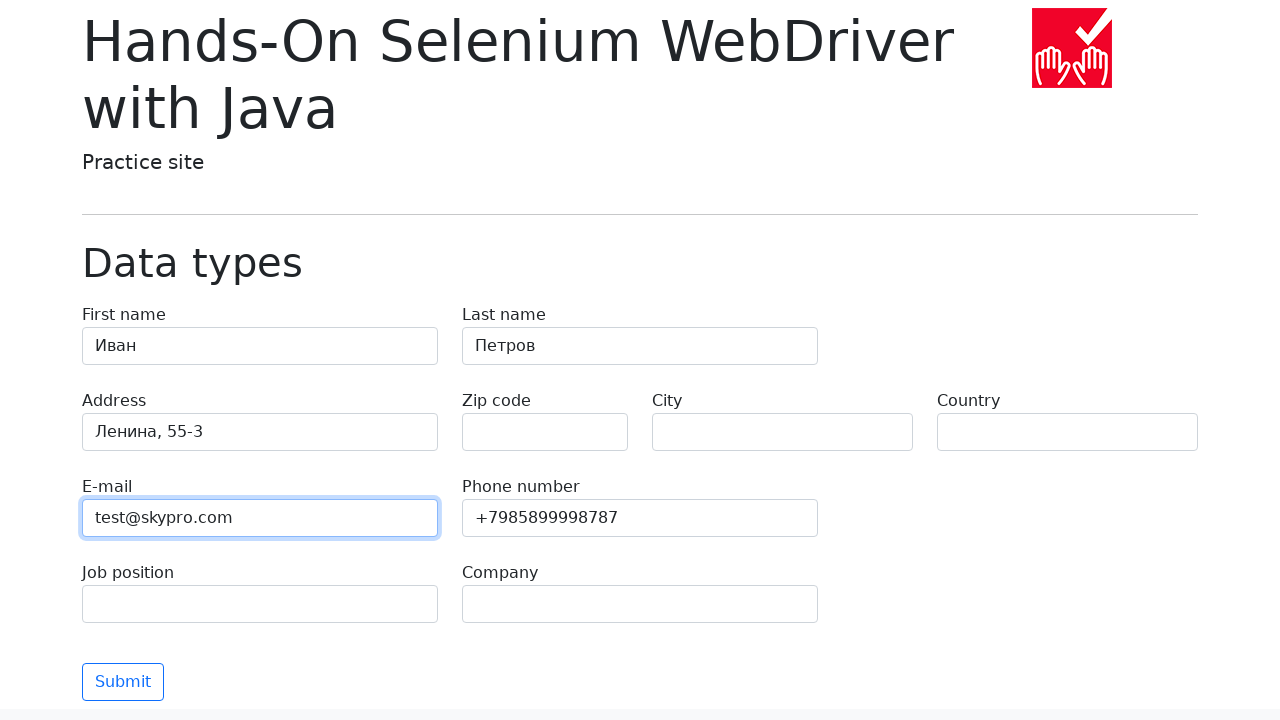

Filled city field with 'Москва' on input[name="city"]
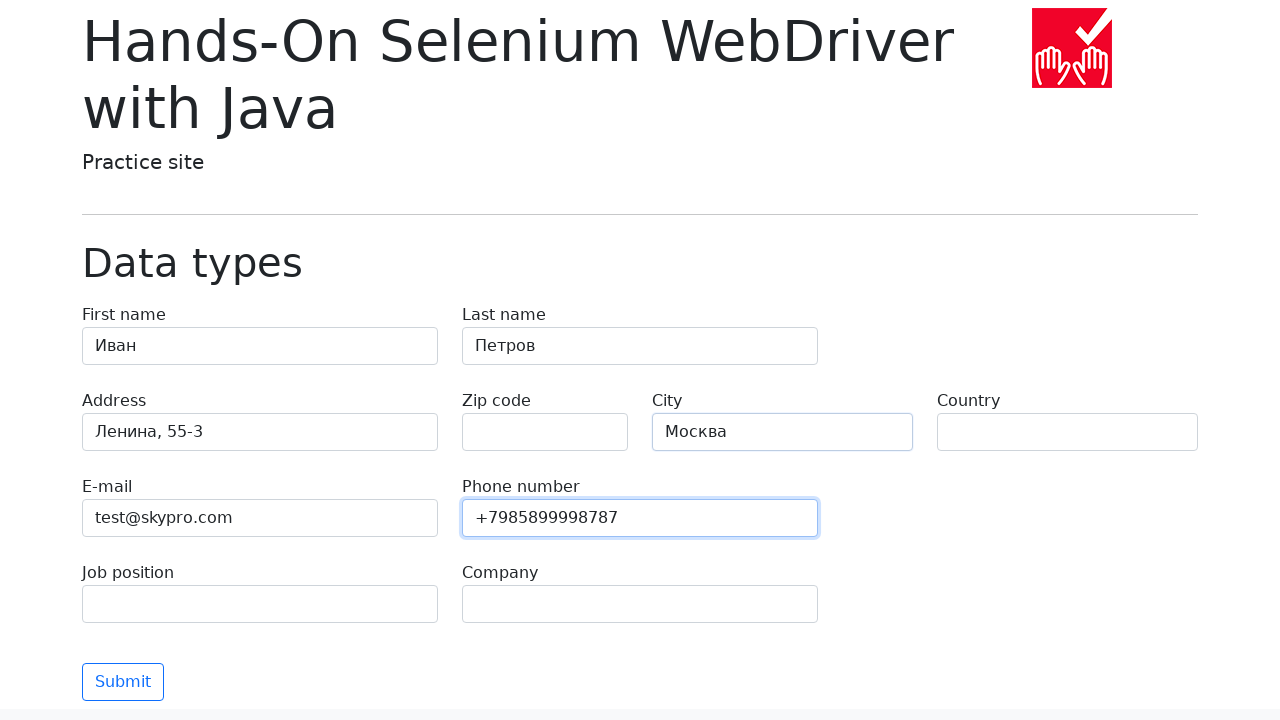

Filled country field with 'Россия' on input[name="country"]
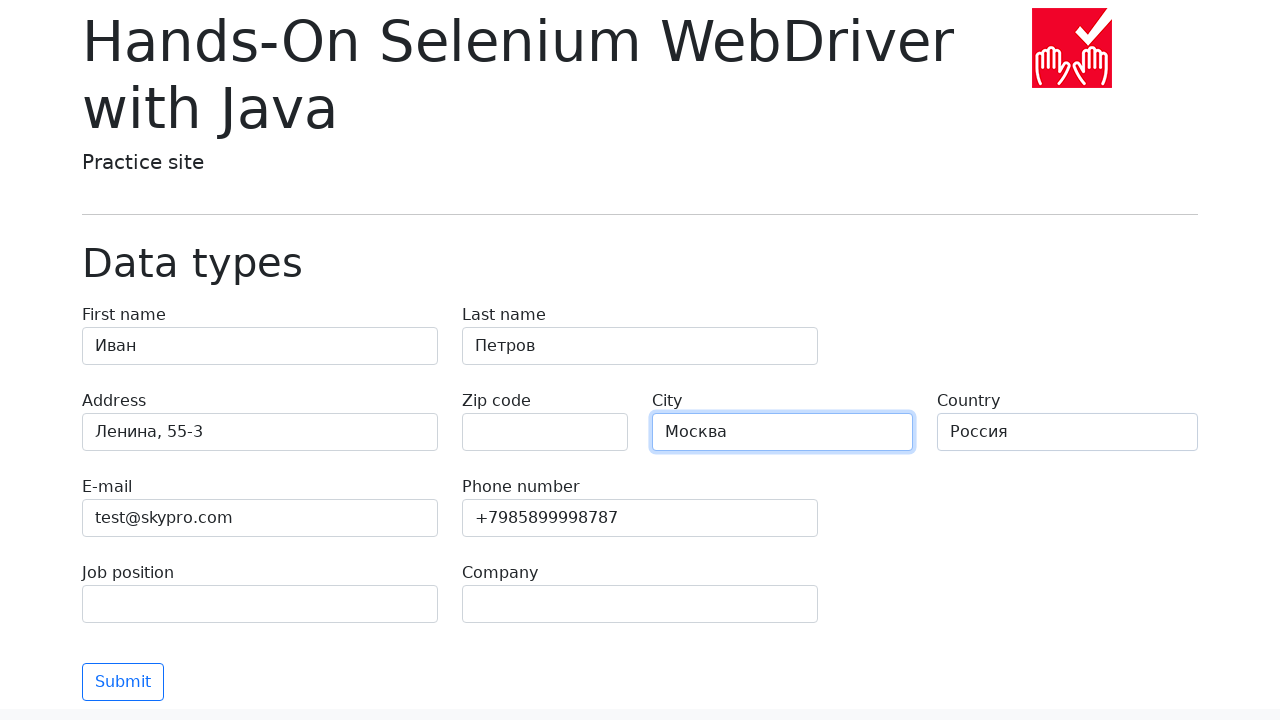

Filled job position field with 'QA' on input[name="job-position"]
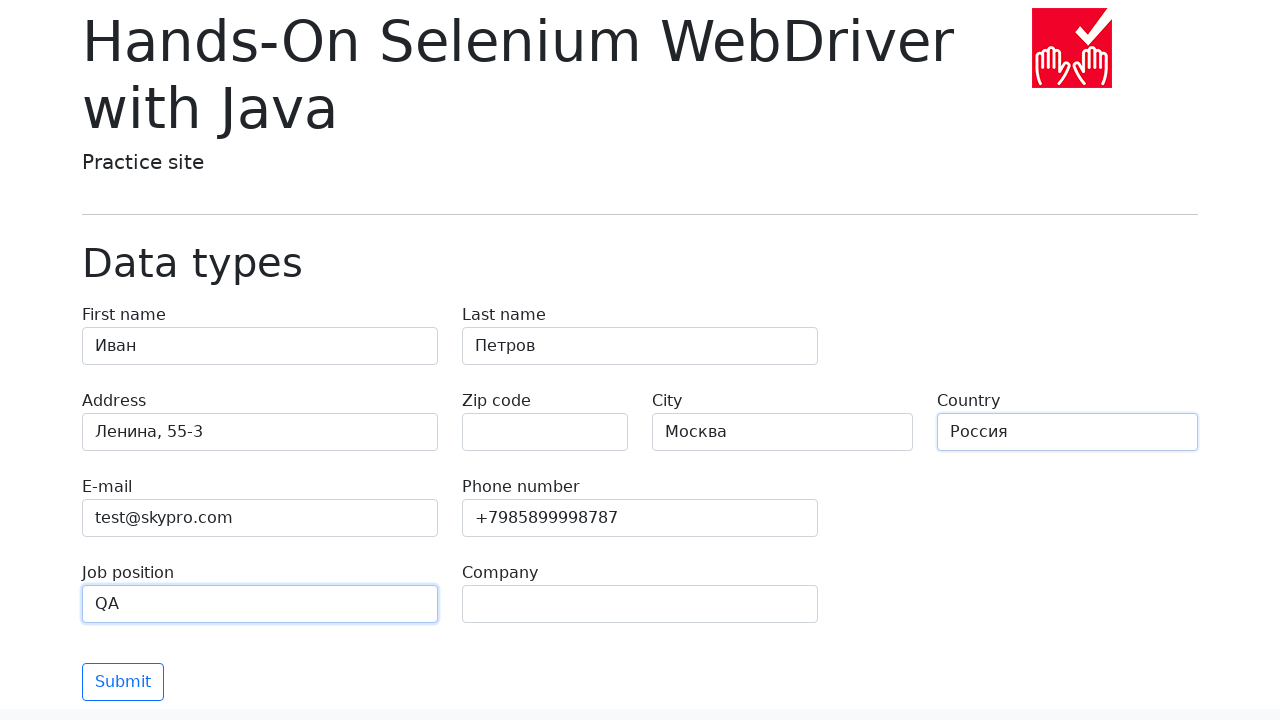

Filled company field with 'SkyPro' on input[name="company"]
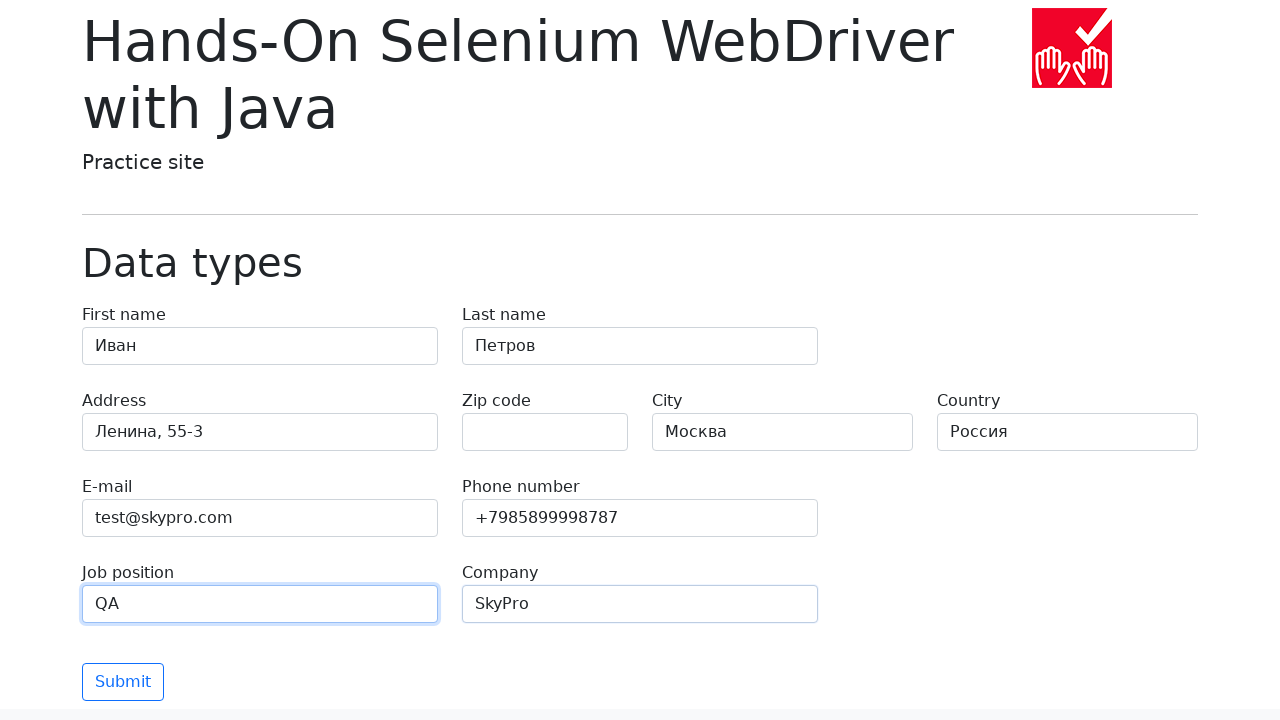

Cleared zip code field to trigger validation error on input[name="zip-code"]
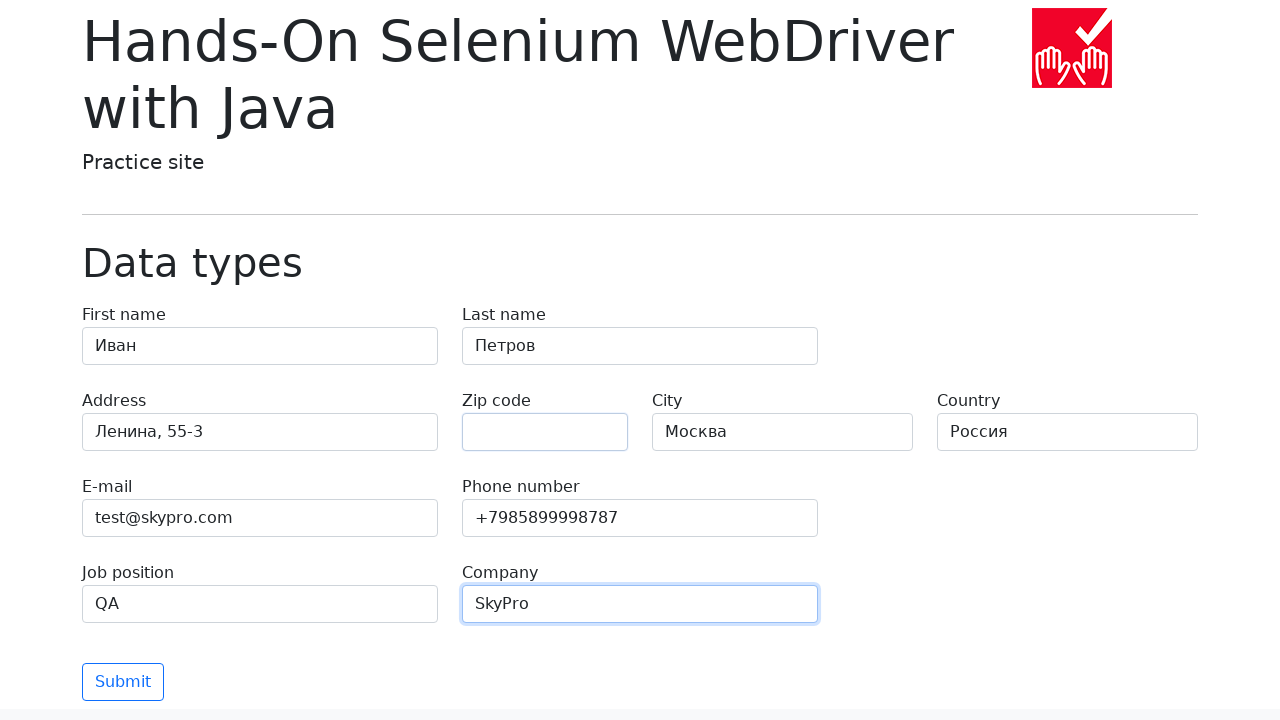

Clicked submit button to submit the form at (123, 682) on button[type="submit"]
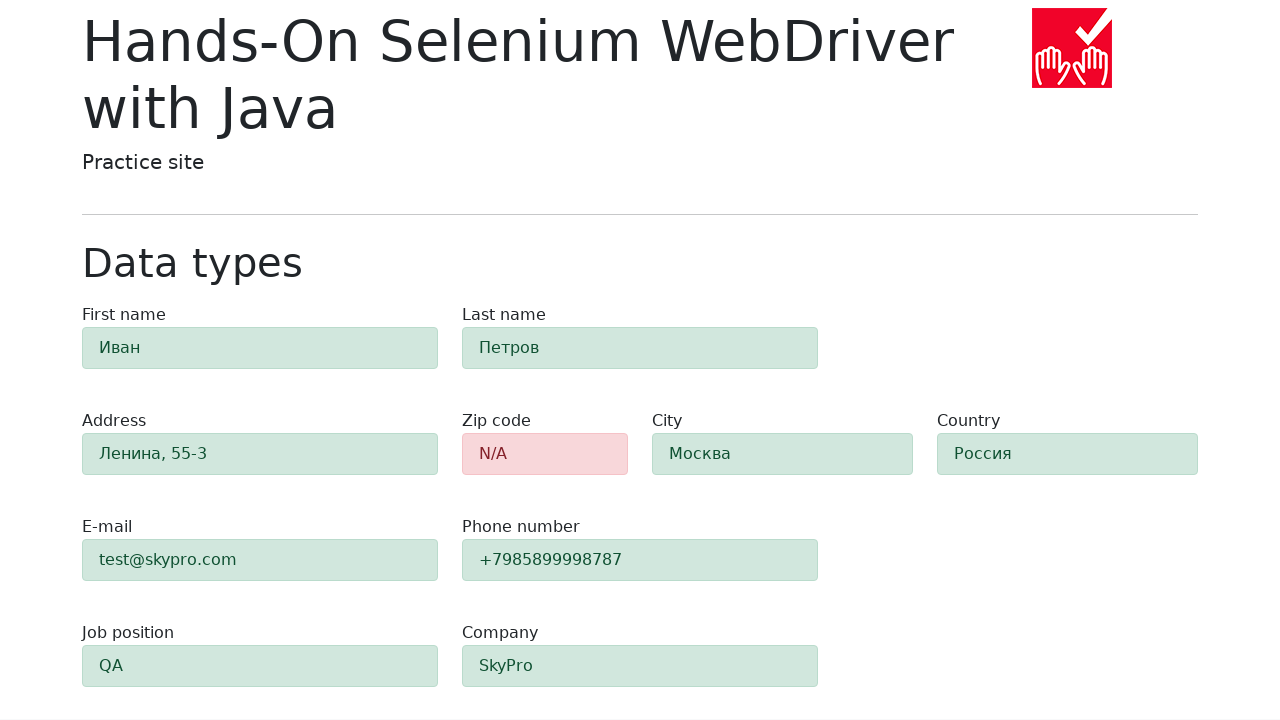

Verified zip code field displays error state (alert-danger)
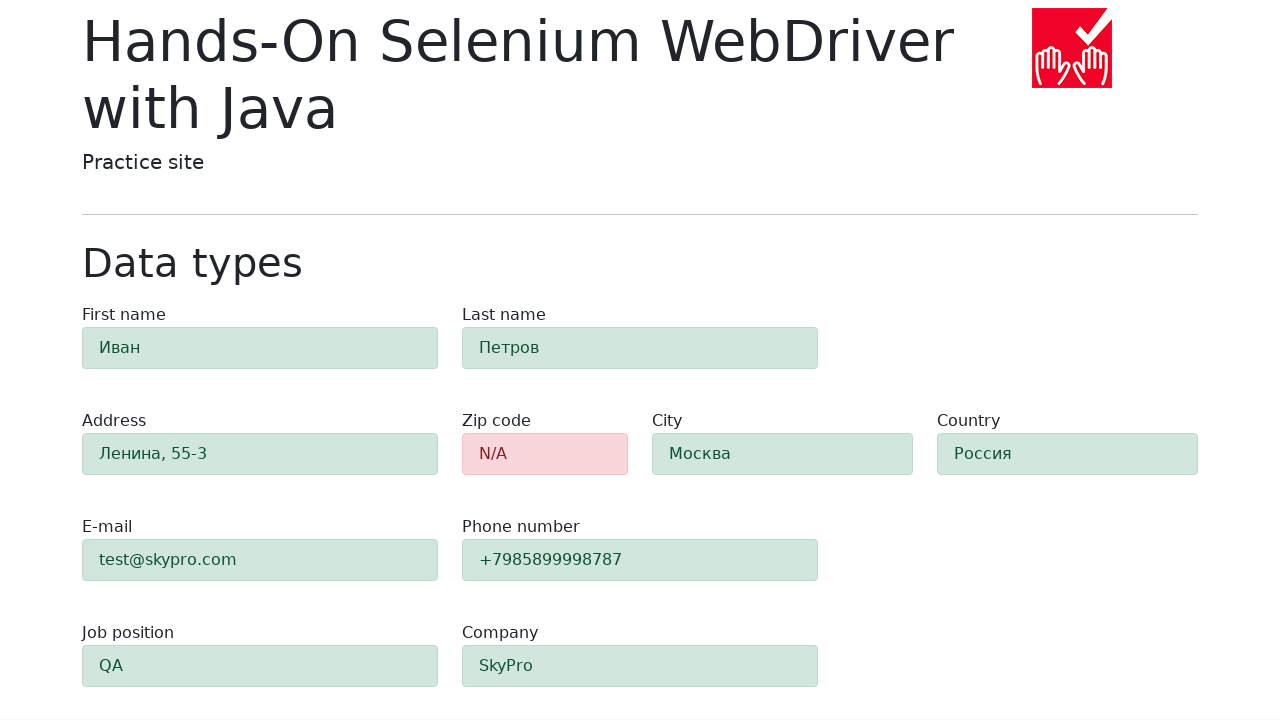

Verified first name field displays success state (alert-success)
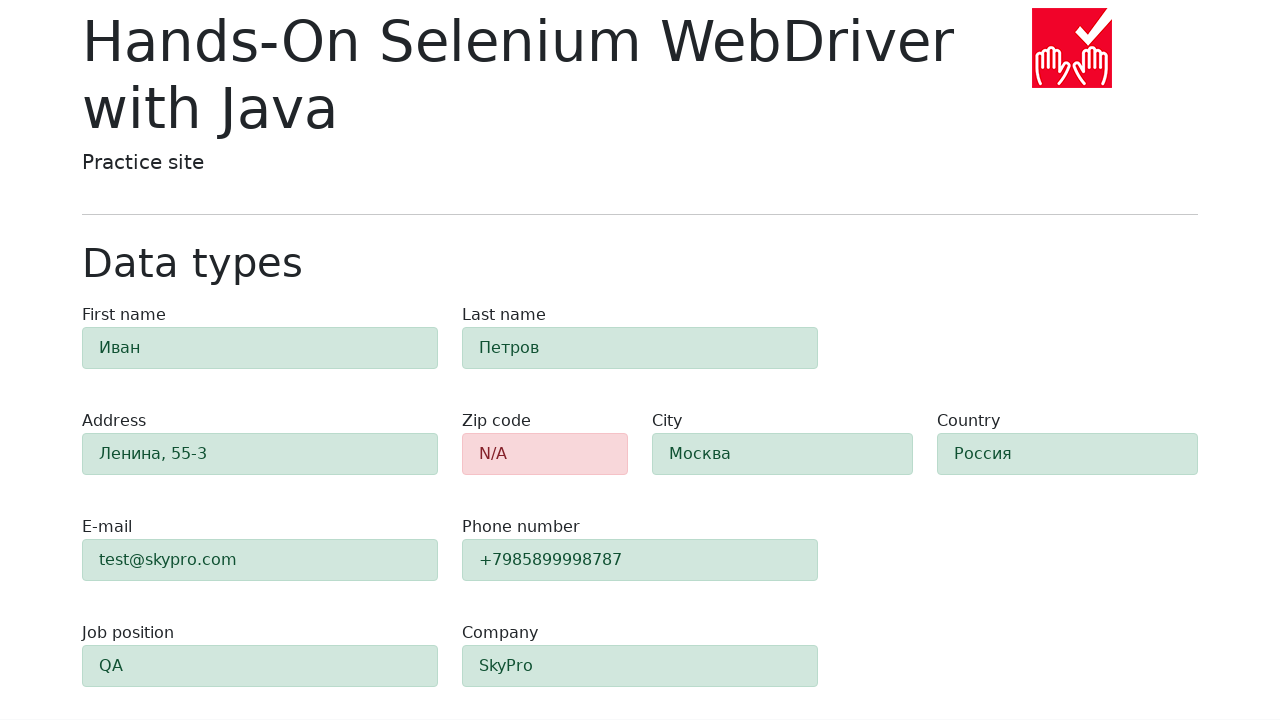

Verified last name field displays success state (alert-success)
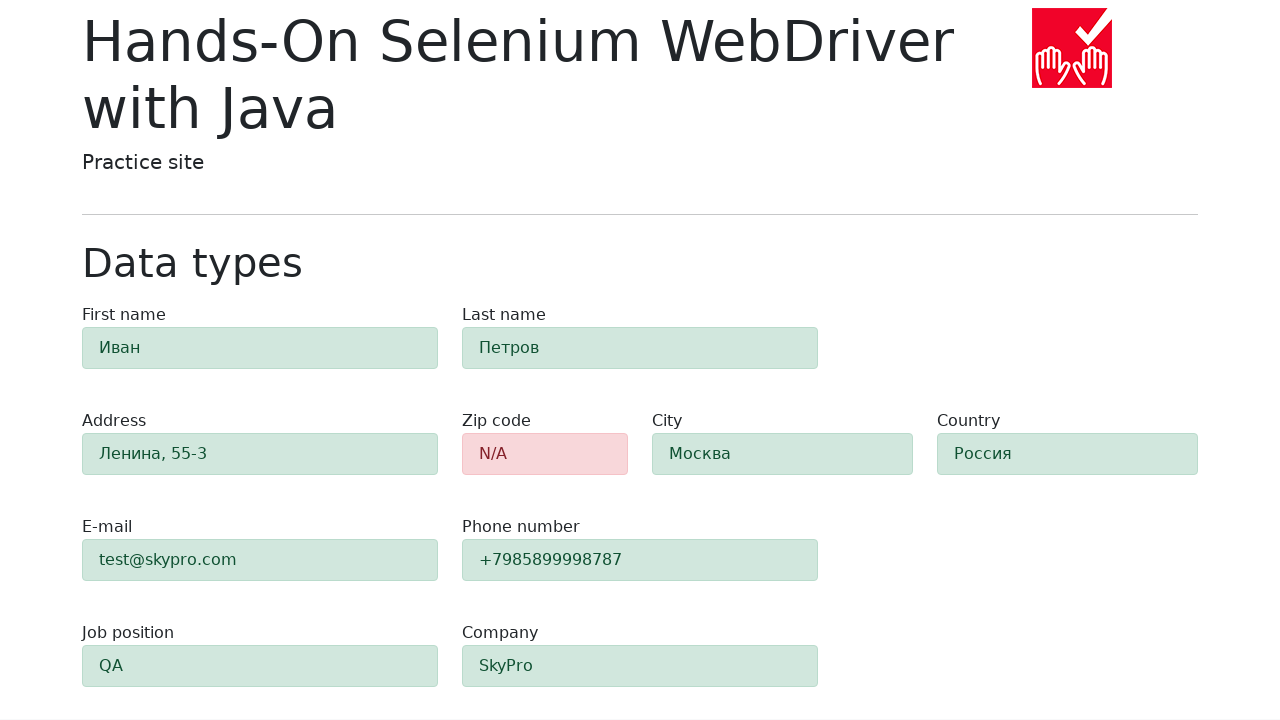

Verified address field displays success state (alert-success)
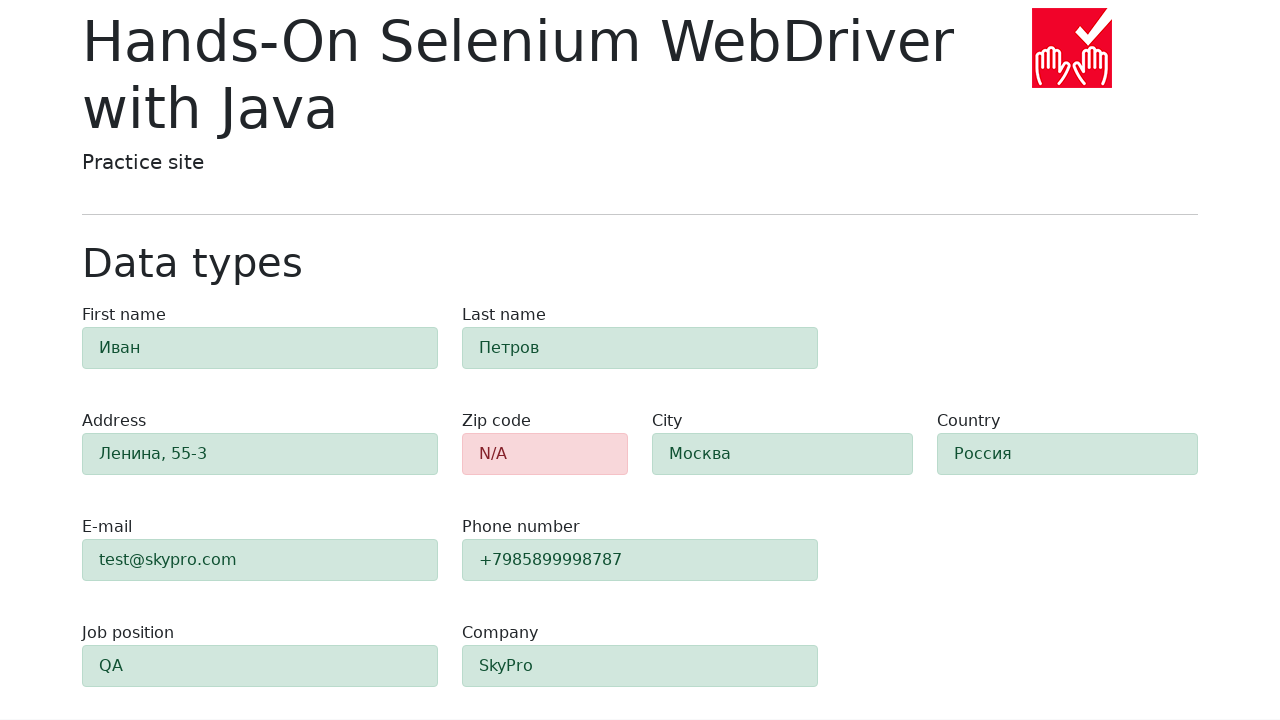

Verified email field displays success state (alert-success)
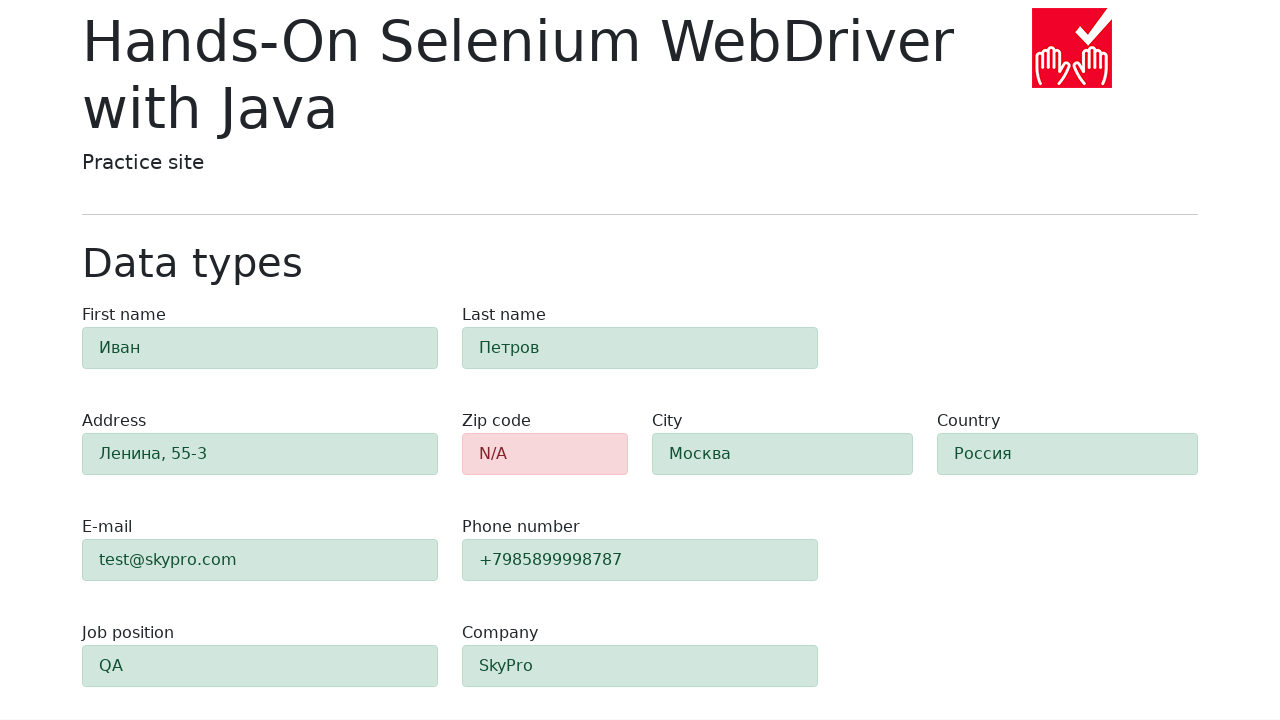

Verified phone field displays success state (alert-success)
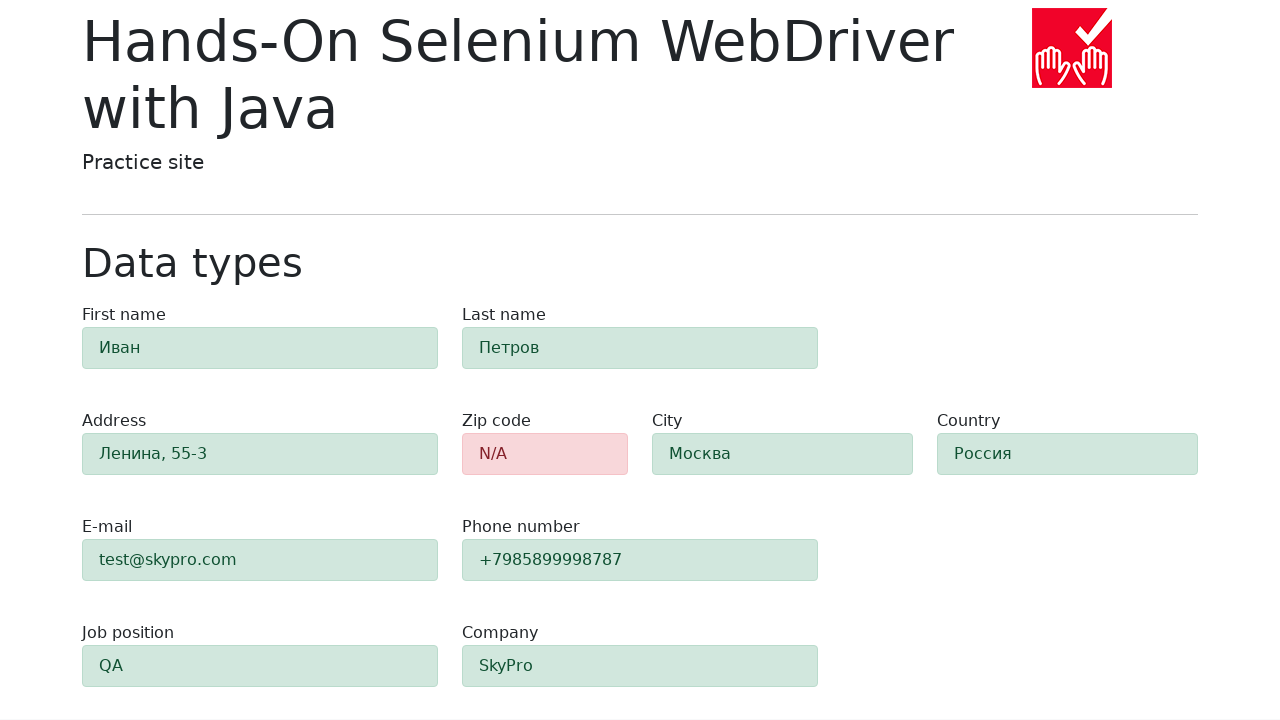

Verified city field displays success state (alert-success)
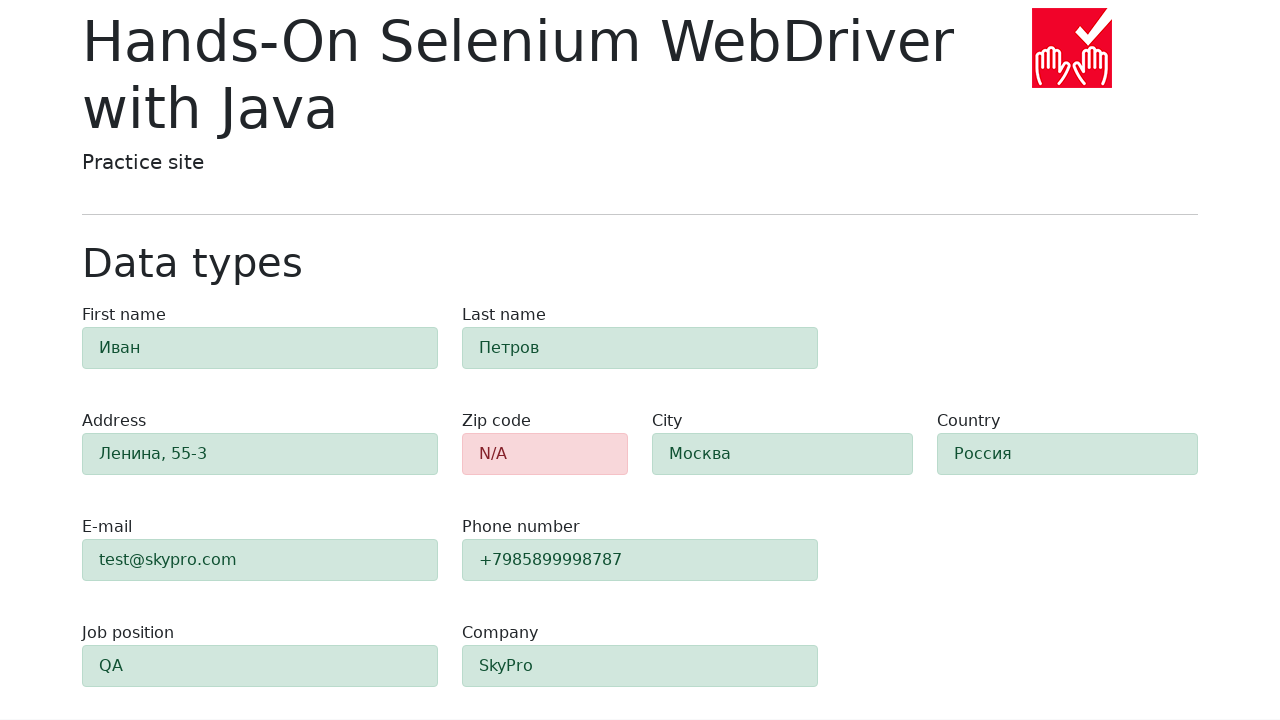

Verified country field displays success state (alert-success)
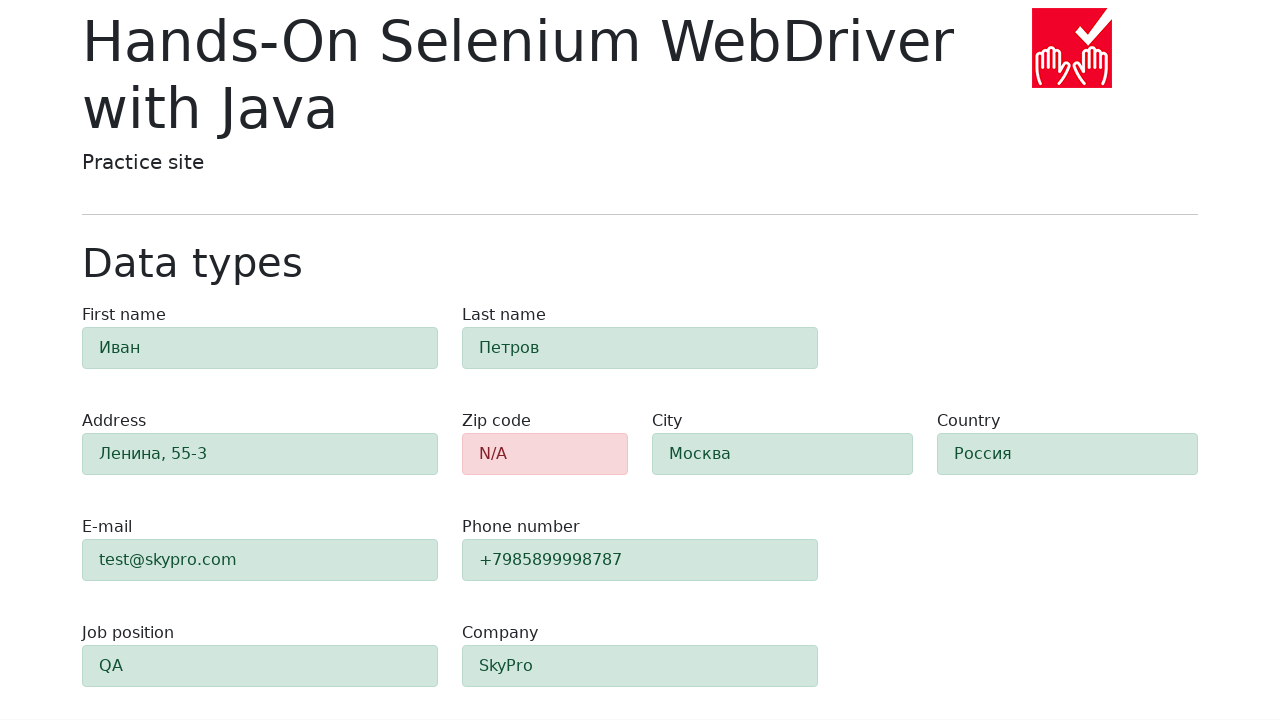

Verified job position field displays success state (alert-success)
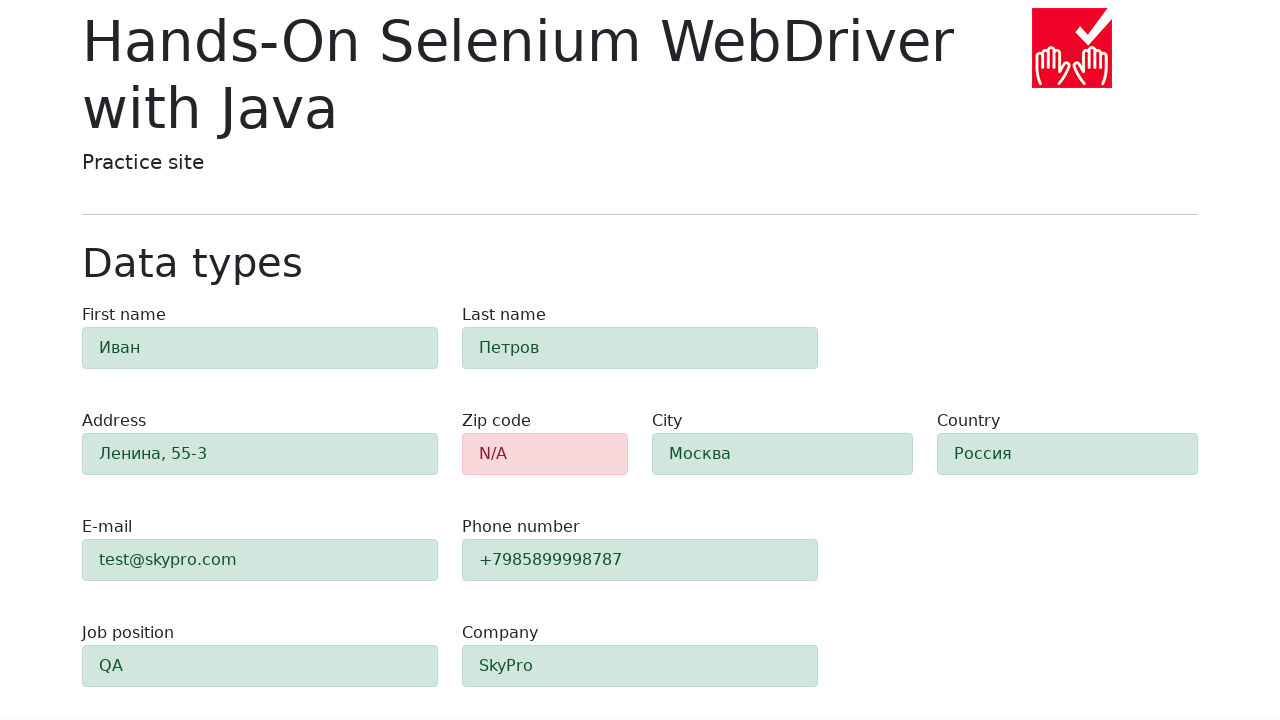

Verified company field displays success state (alert-success)
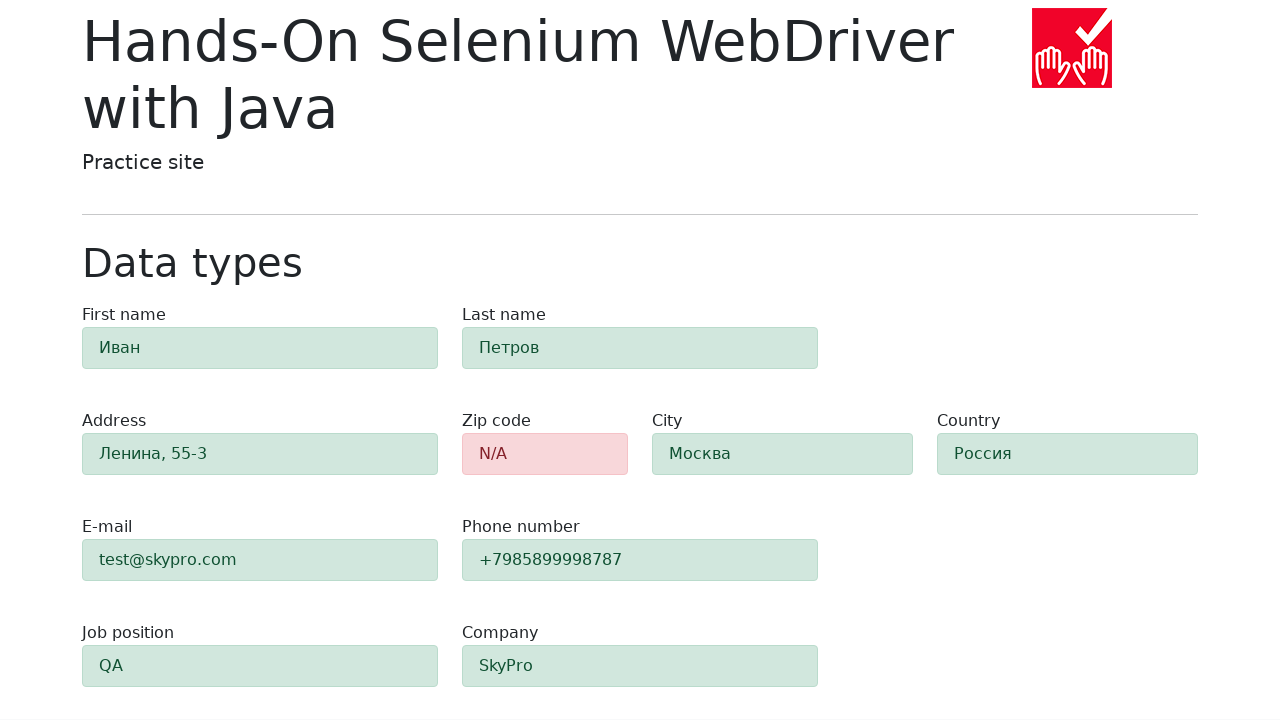

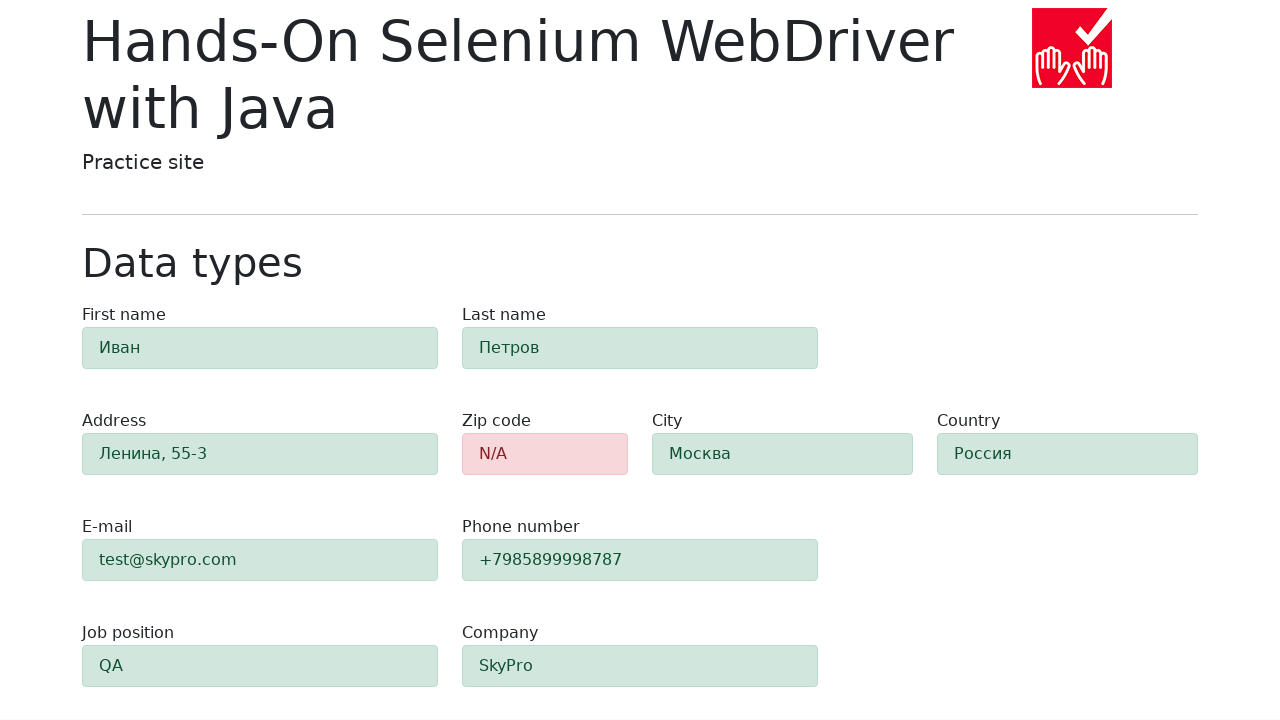